Navigates to the Frames page, clicks on Nested Frames link, and verifies the top-middle frame contains "MIDDLE" text

Starting URL: https://the-internet.herokuapp.com/

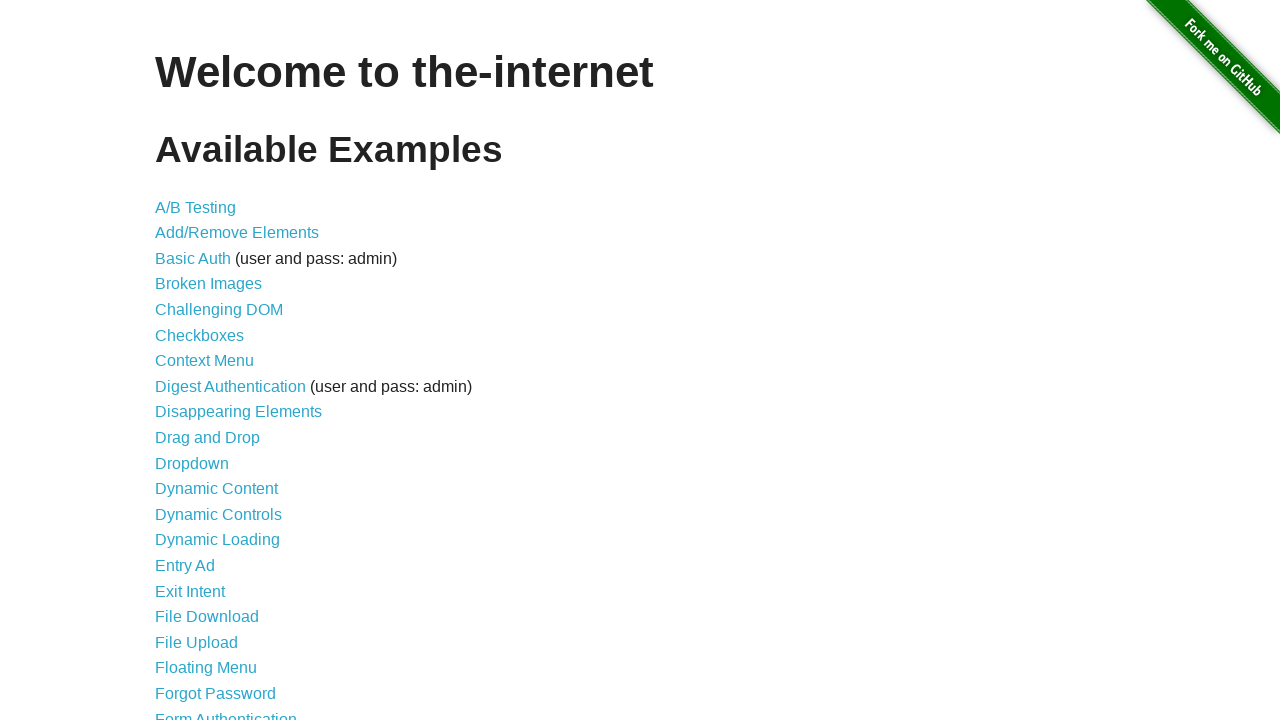

Clicked on Frames link from homepage at (182, 361) on a:text('Frames')
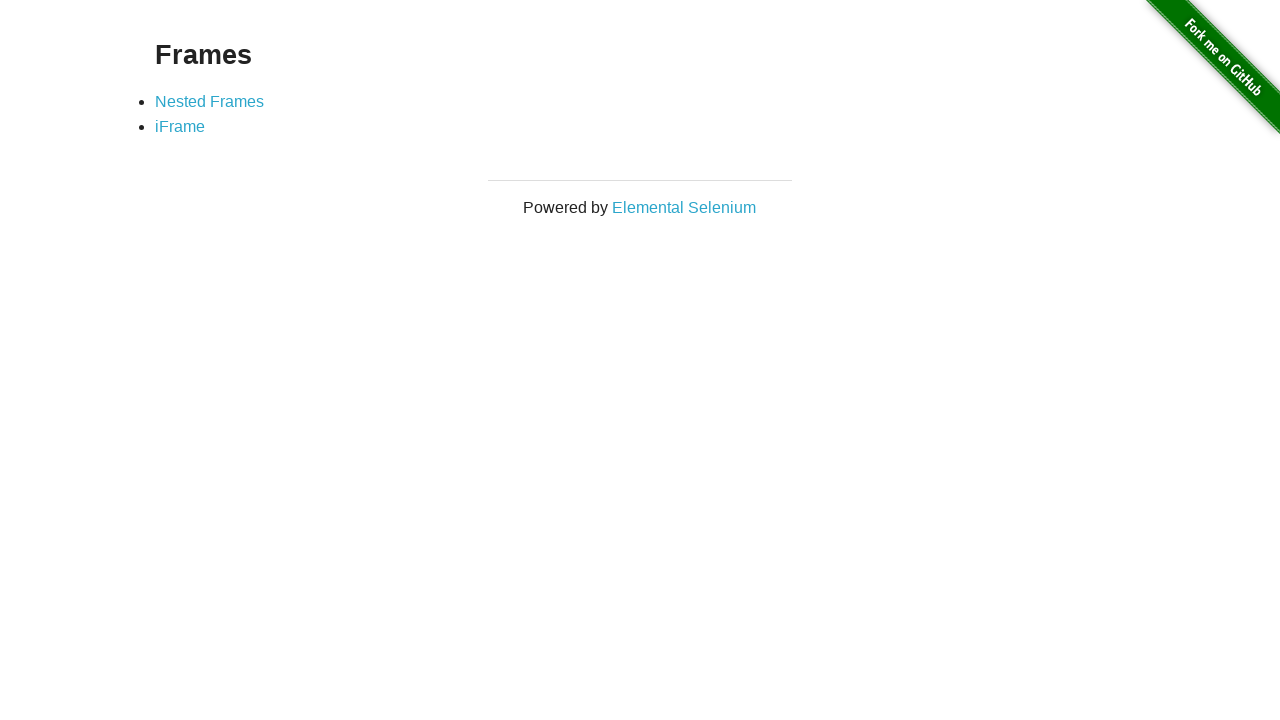

Clicked on Nested Frames link at (210, 101) on a:text('Nested Frames')
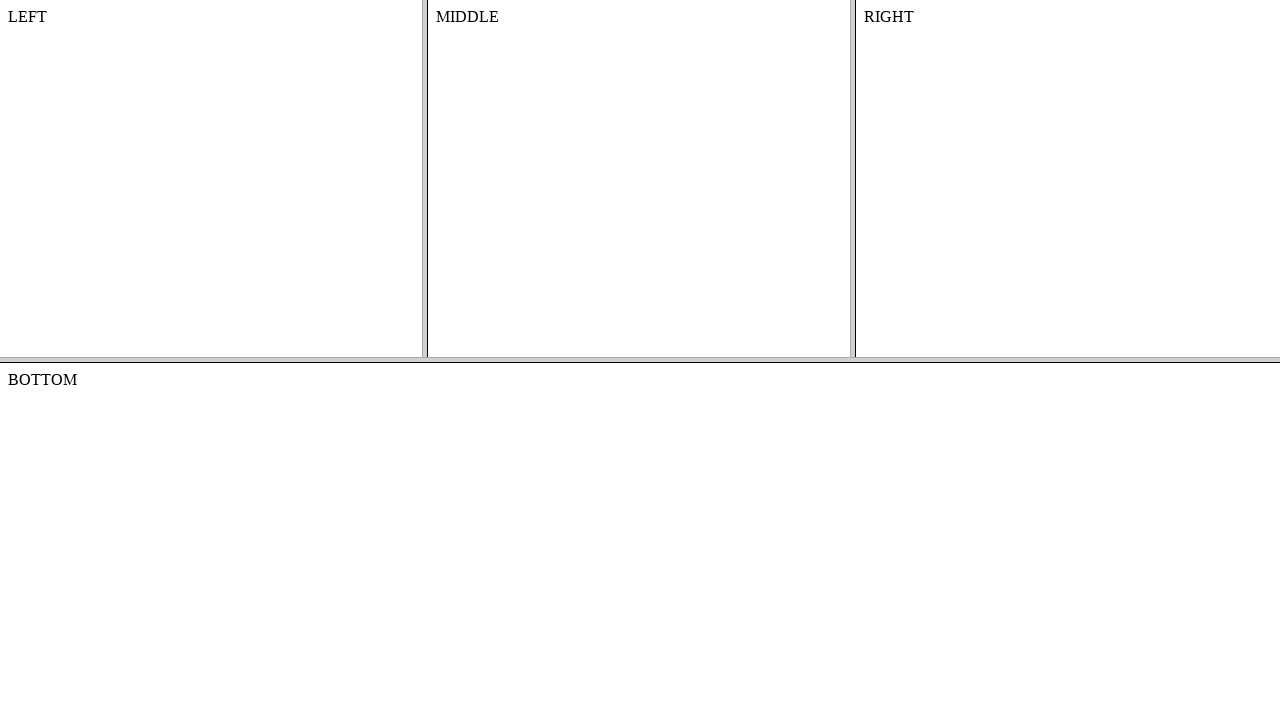

Located top frame
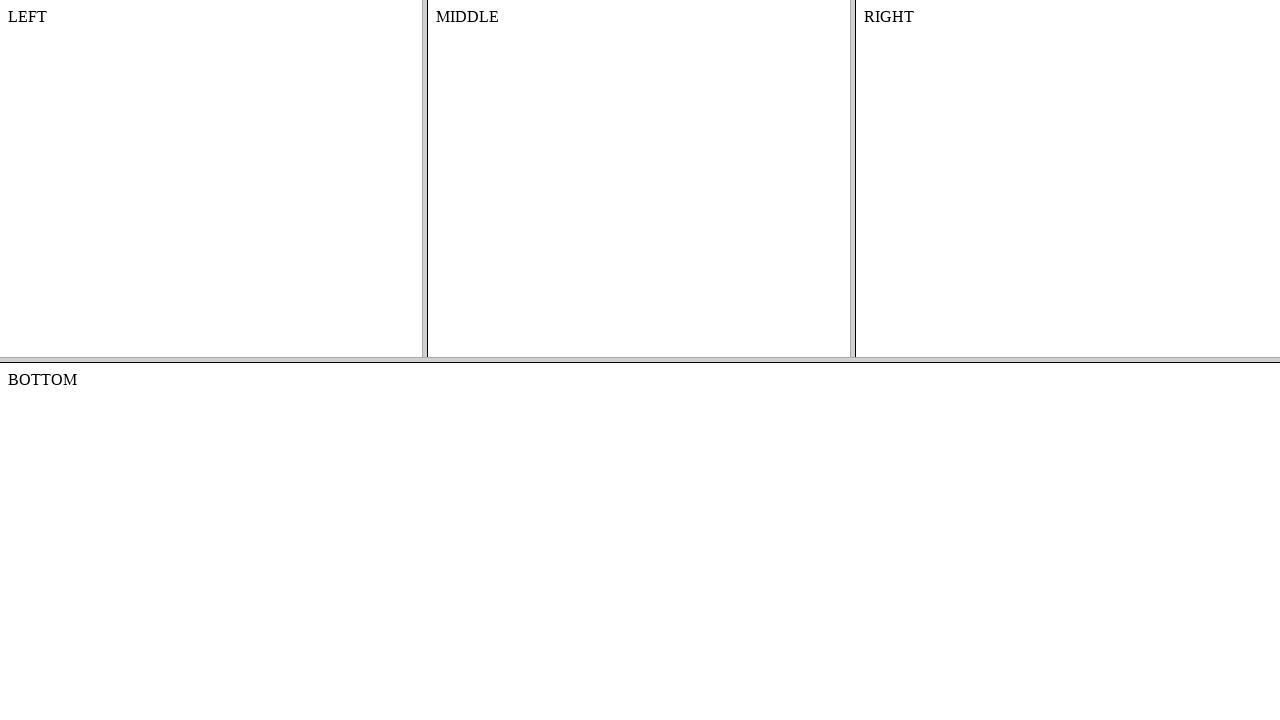

Located middle frame inside top frame
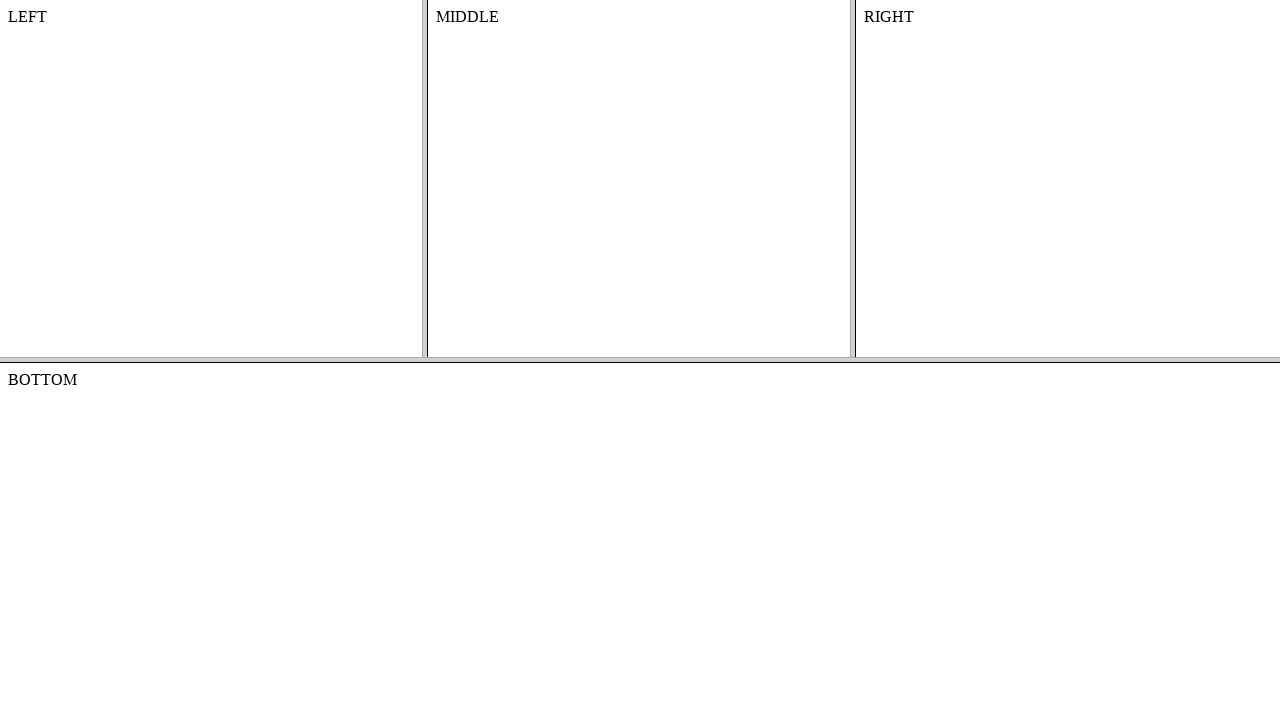

Waited for middle frame body to load
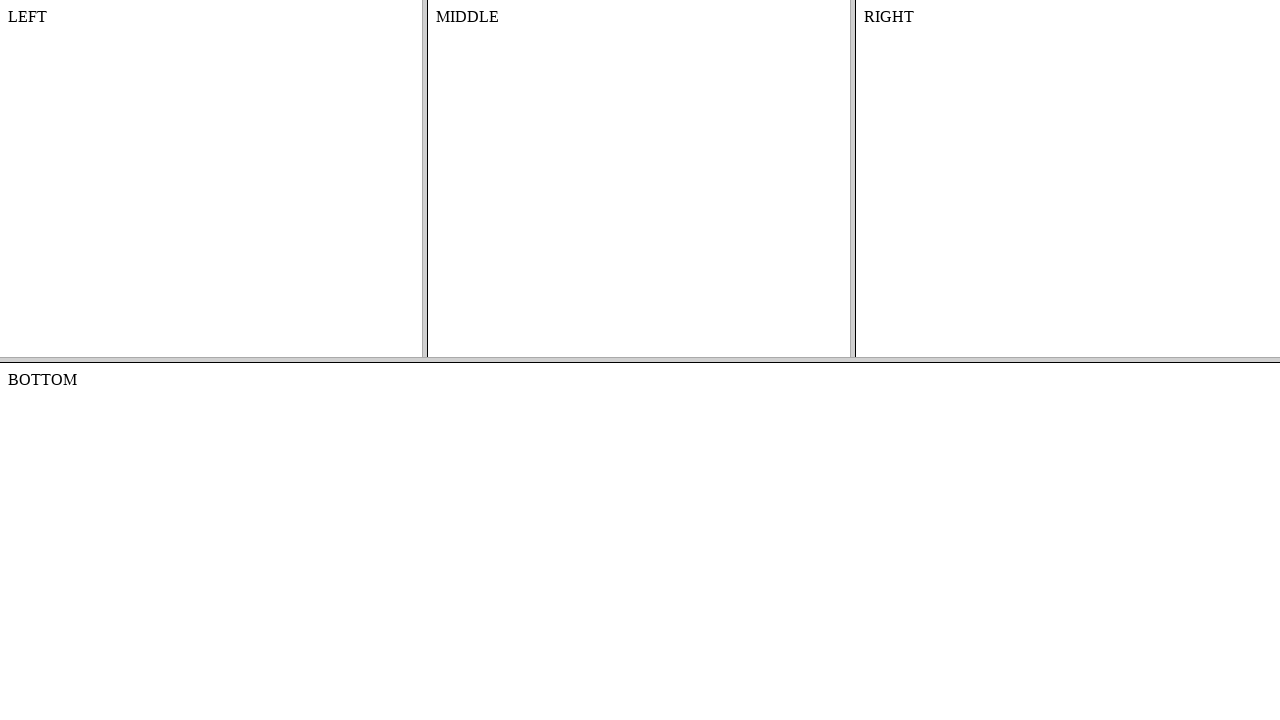

Verified that top-middle frame contains 'MIDDLE' text
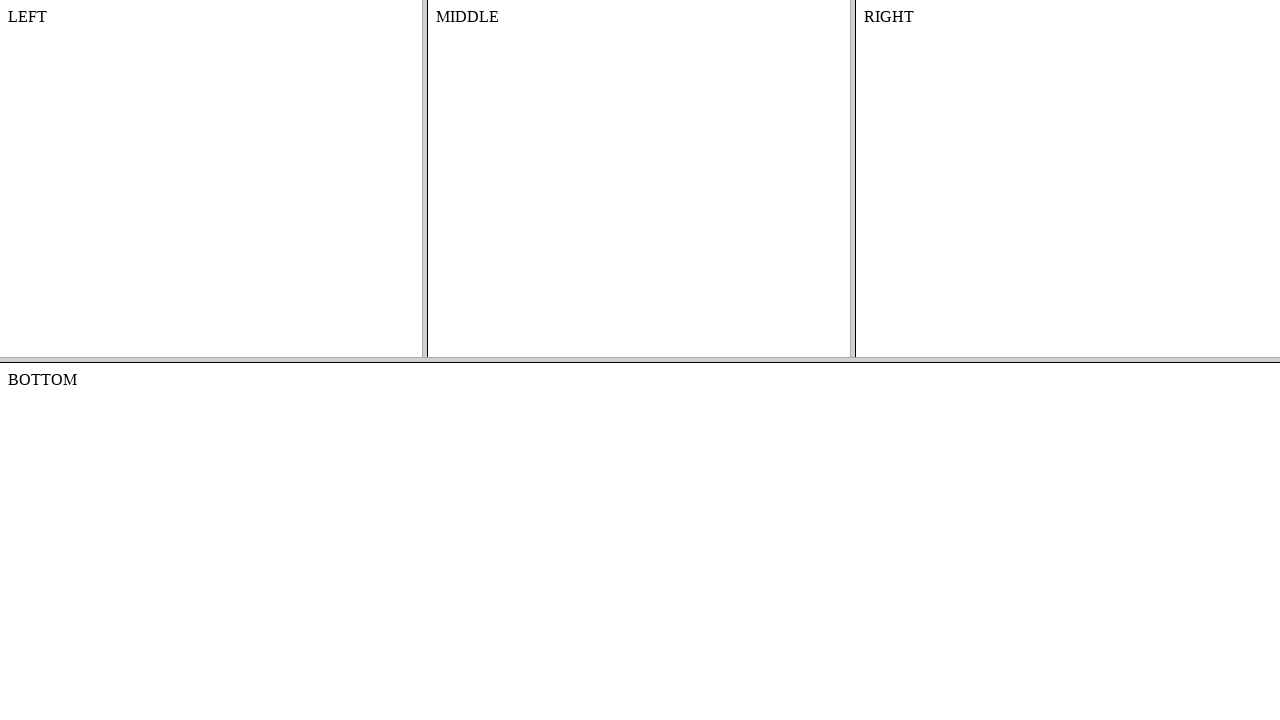

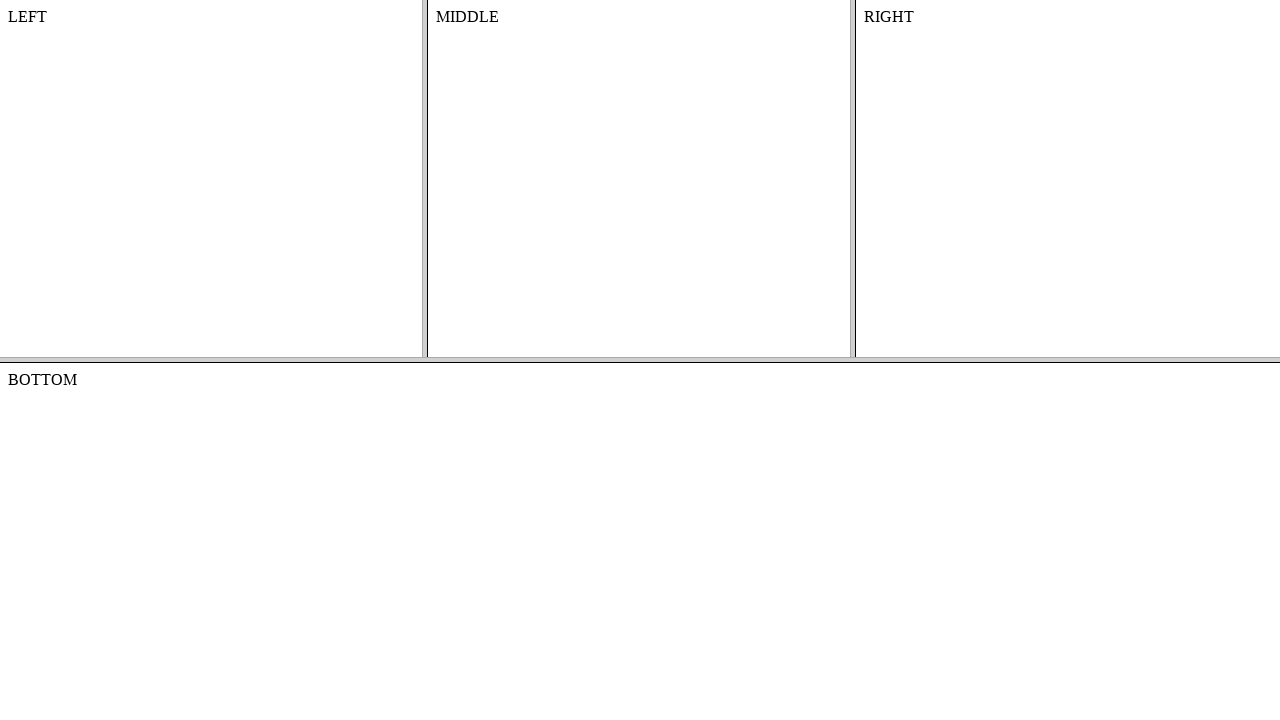